Navigates to OrangeHRM demo login page and verifies that the login form and company logo are present

Starting URL: https://opensource-demo.orangehrmlive.com/web/index.php/auth/login

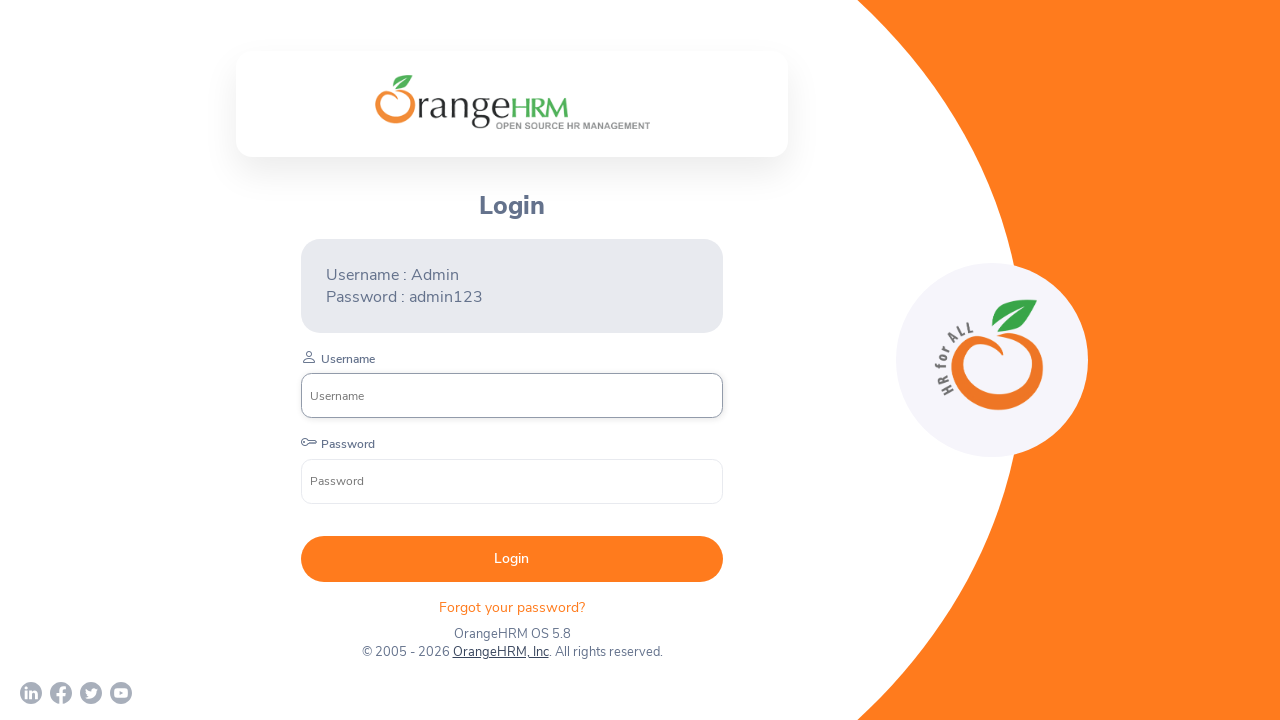

Waited for login form to become visible
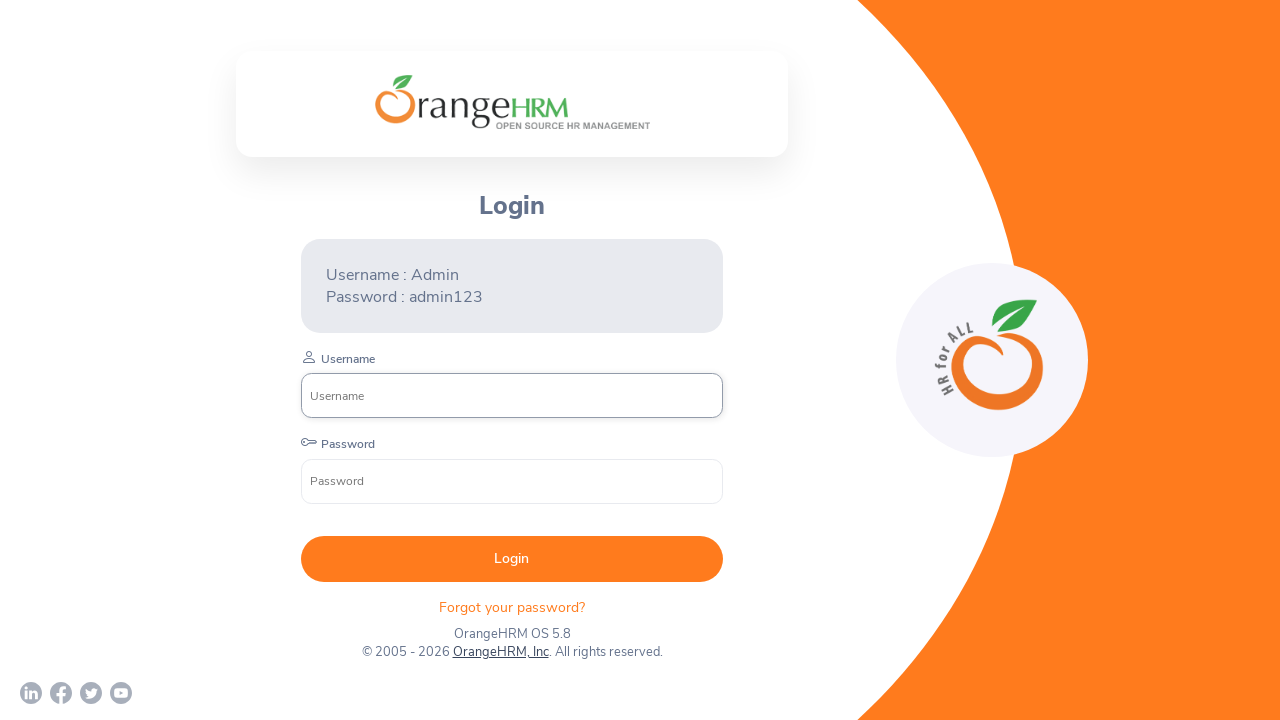

Verified login form element is present
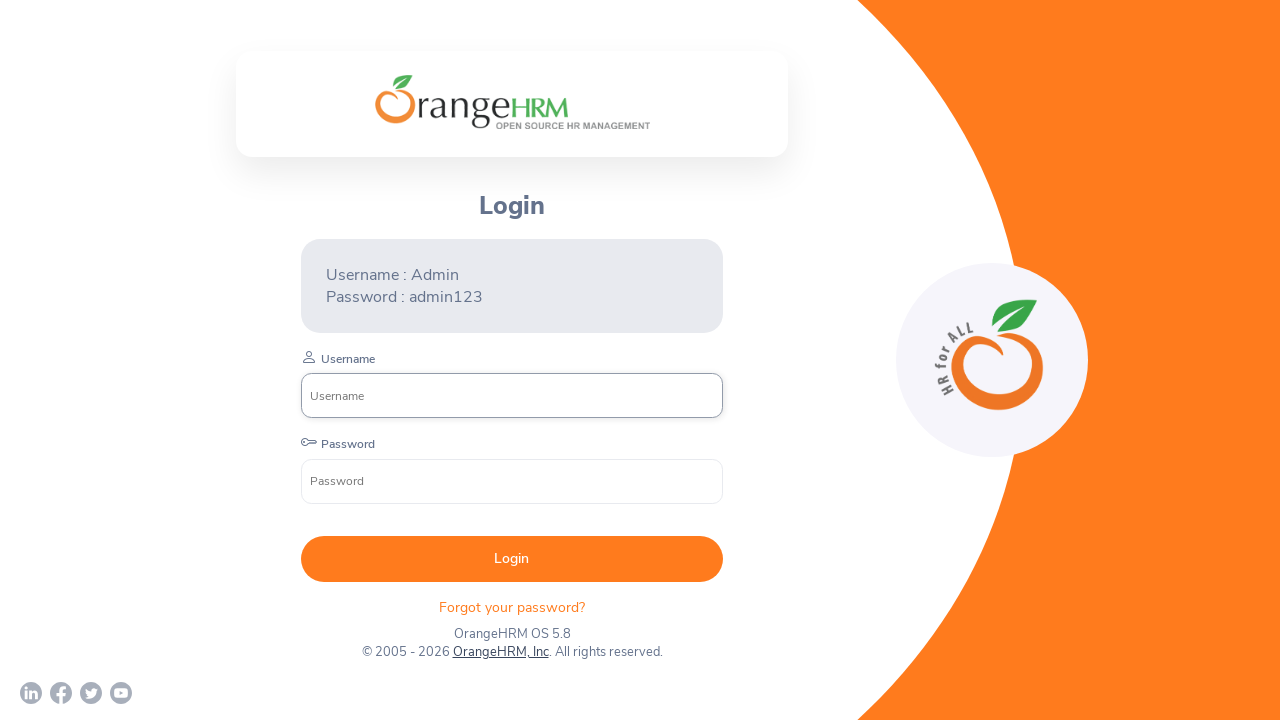

Verified company branding logo is present
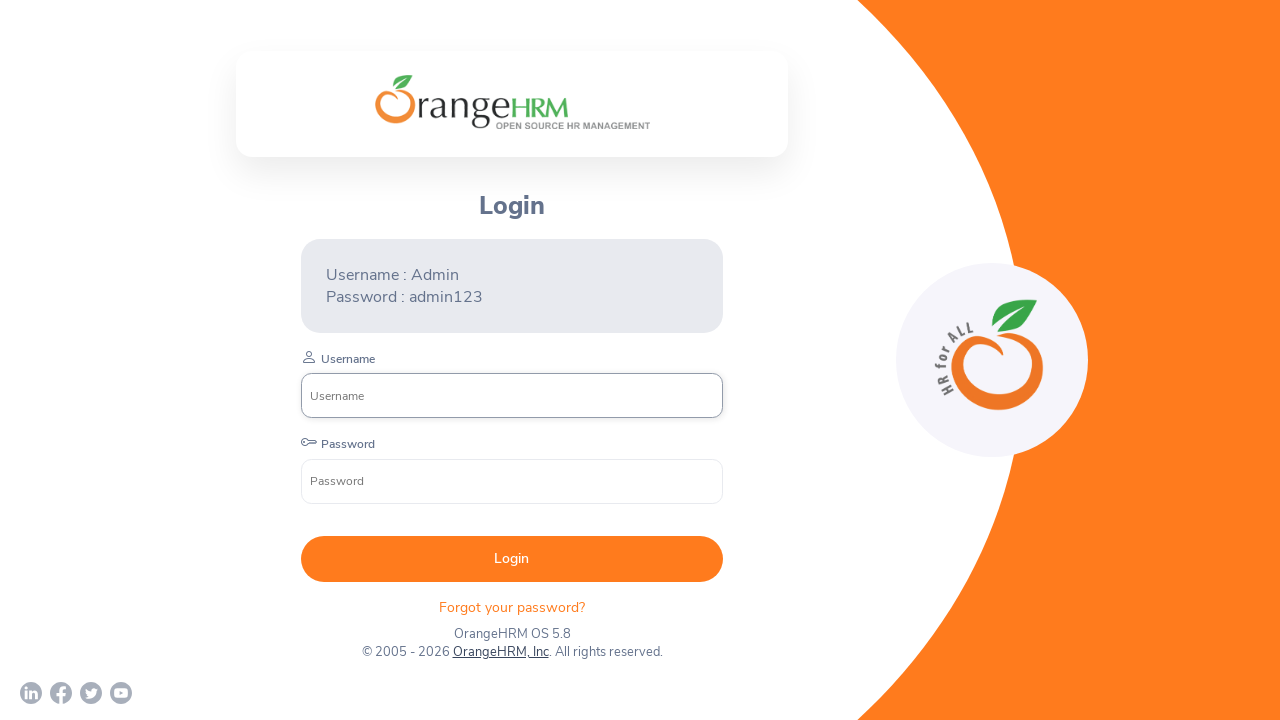

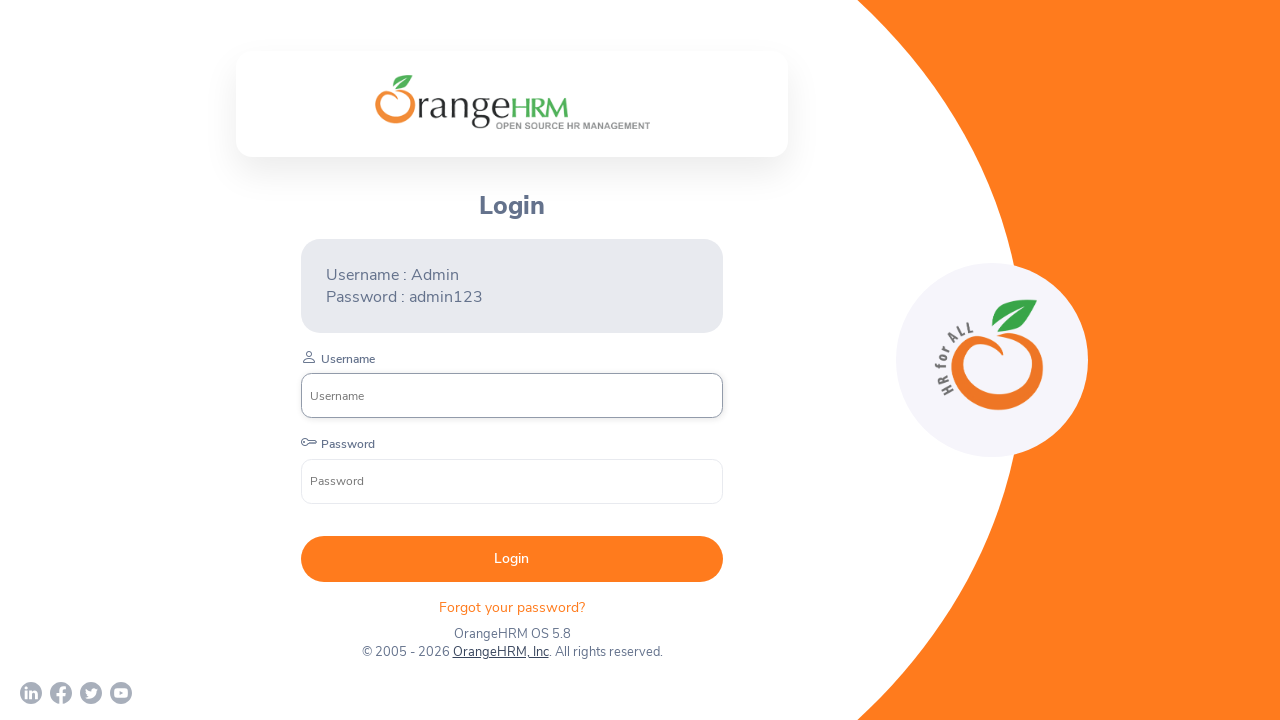